Tests zip code validation by leaving the field empty and verifying the error message

Starting URL: https://www.sharelane.com/cgi-bin/register.py

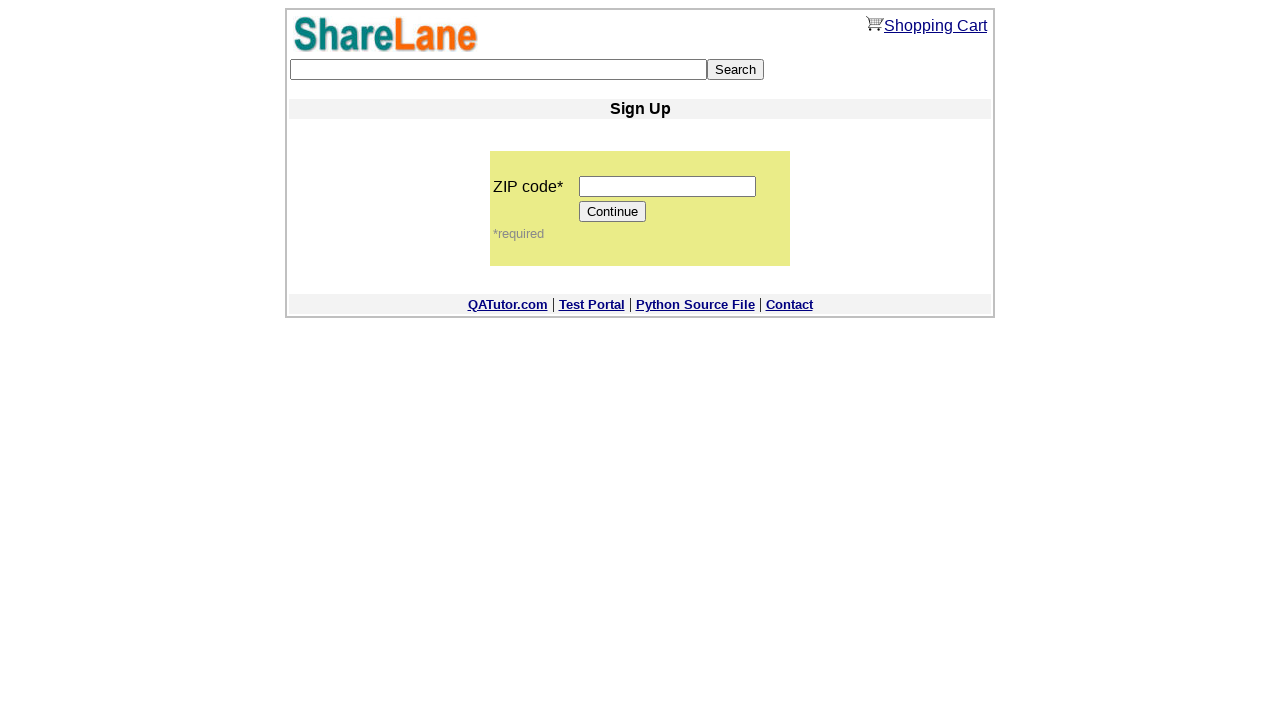

Clicked Continue button without entering zip code at (613, 212) on input[value='Continue']
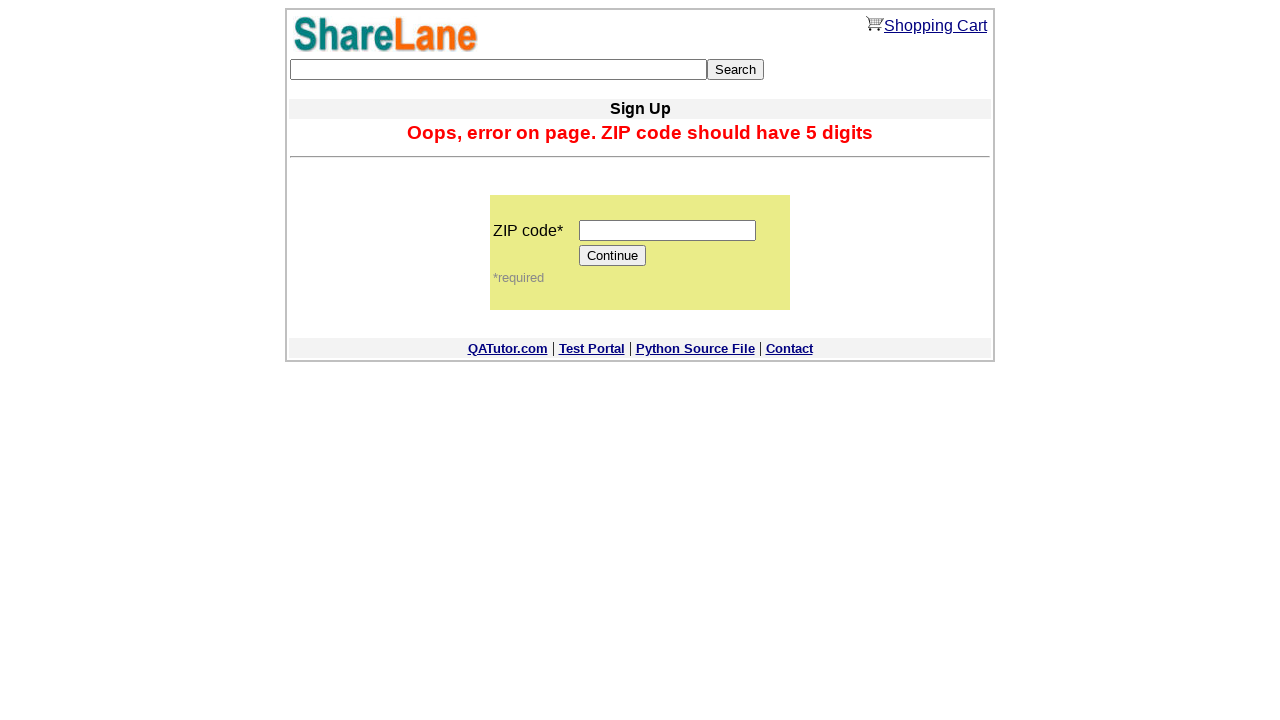

Error message appeared after submitting empty zip code
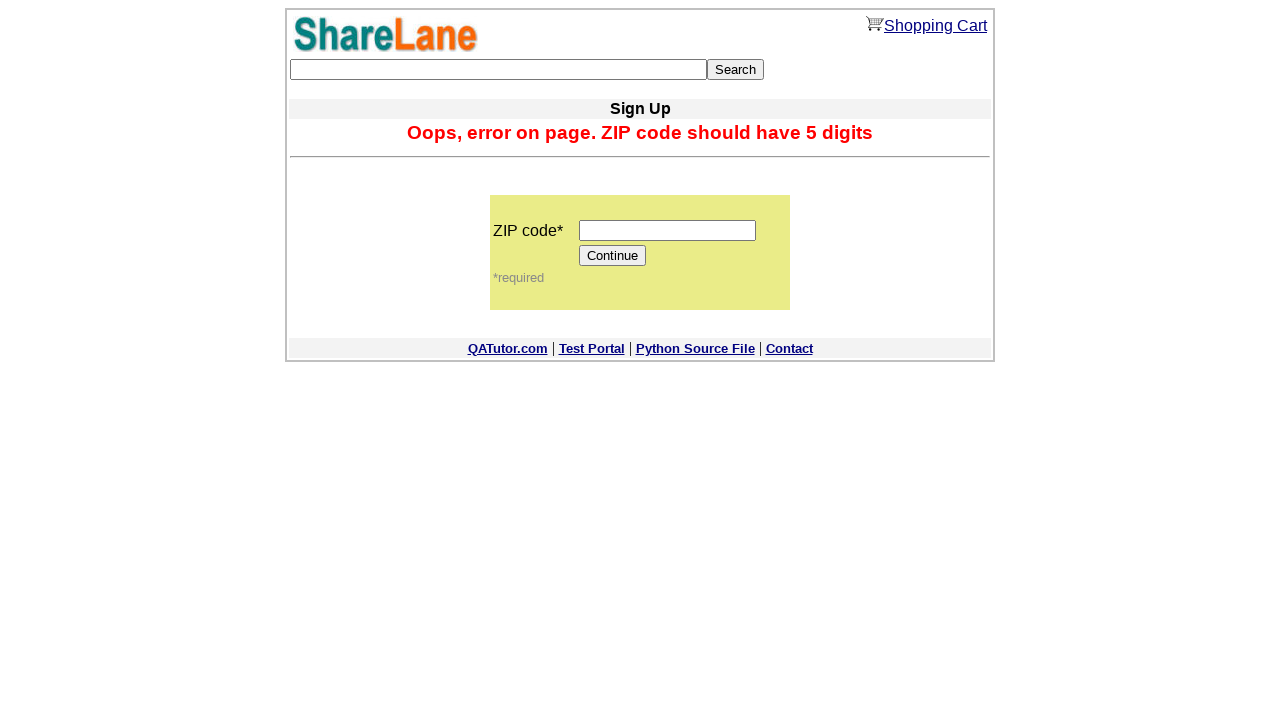

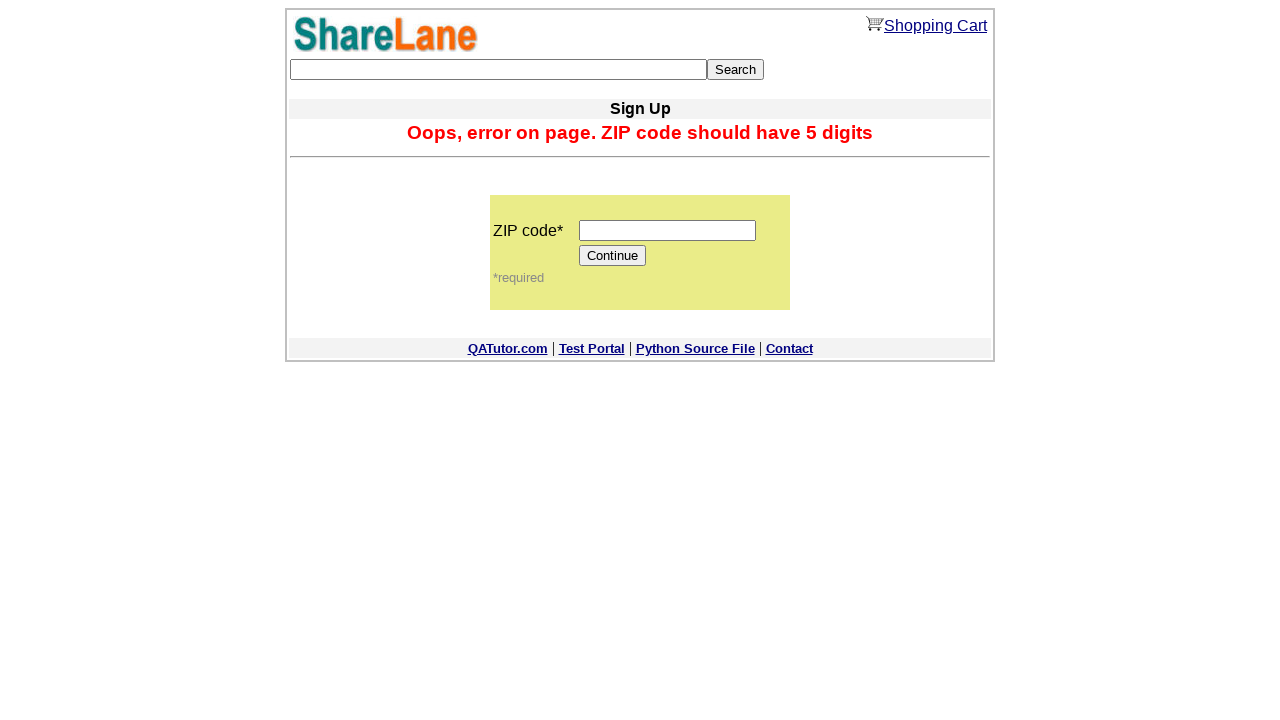